Tests a signup form by filling in first name, last name, and email fields, then submitting the form

Starting URL: http://secure-retreat-92358.herokuapp.com/

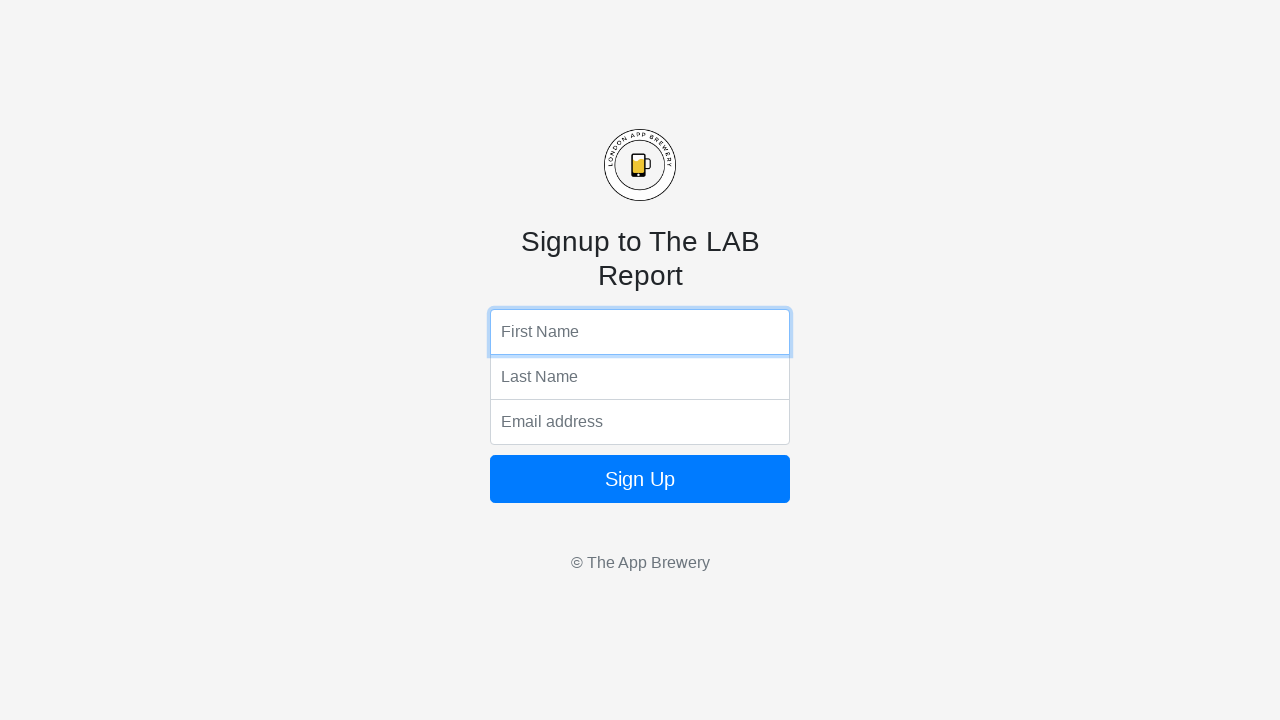

Filled first name field with 'John' on input[name='fName']
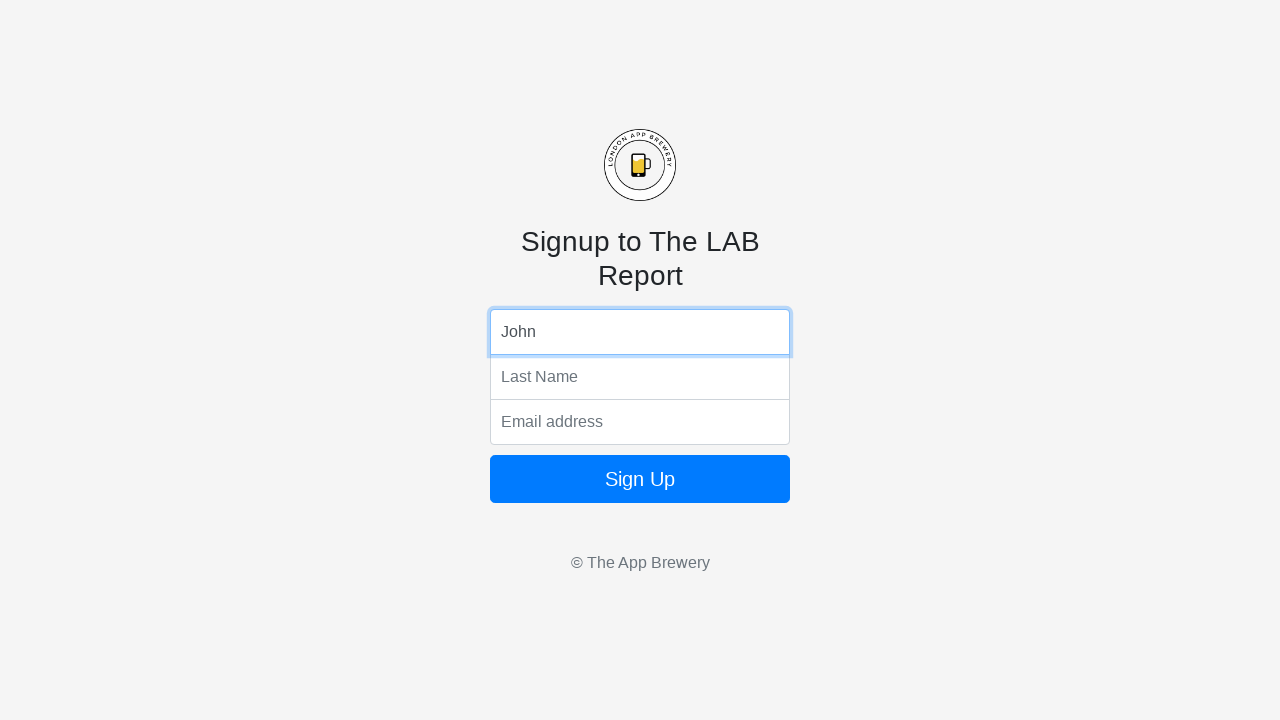

Filled last name field with 'Smith' on input[name='lName']
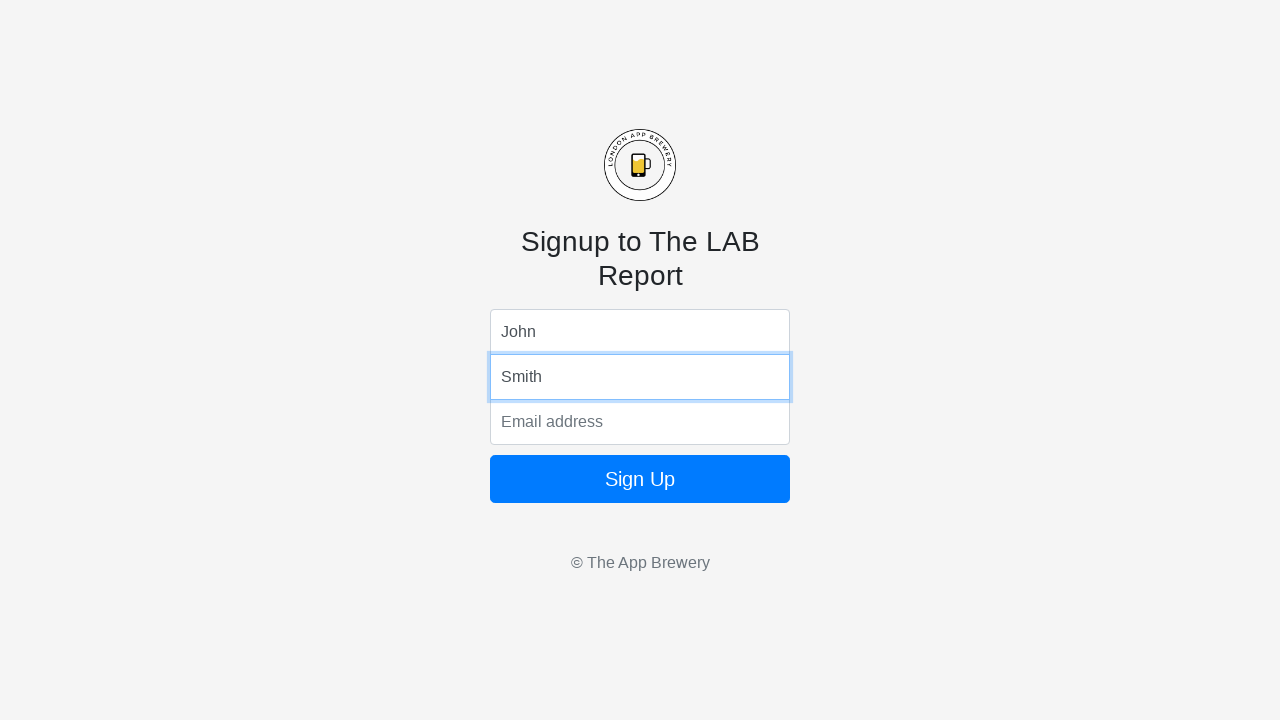

Filled email field with 'john.smith@example.com' on input[name='email']
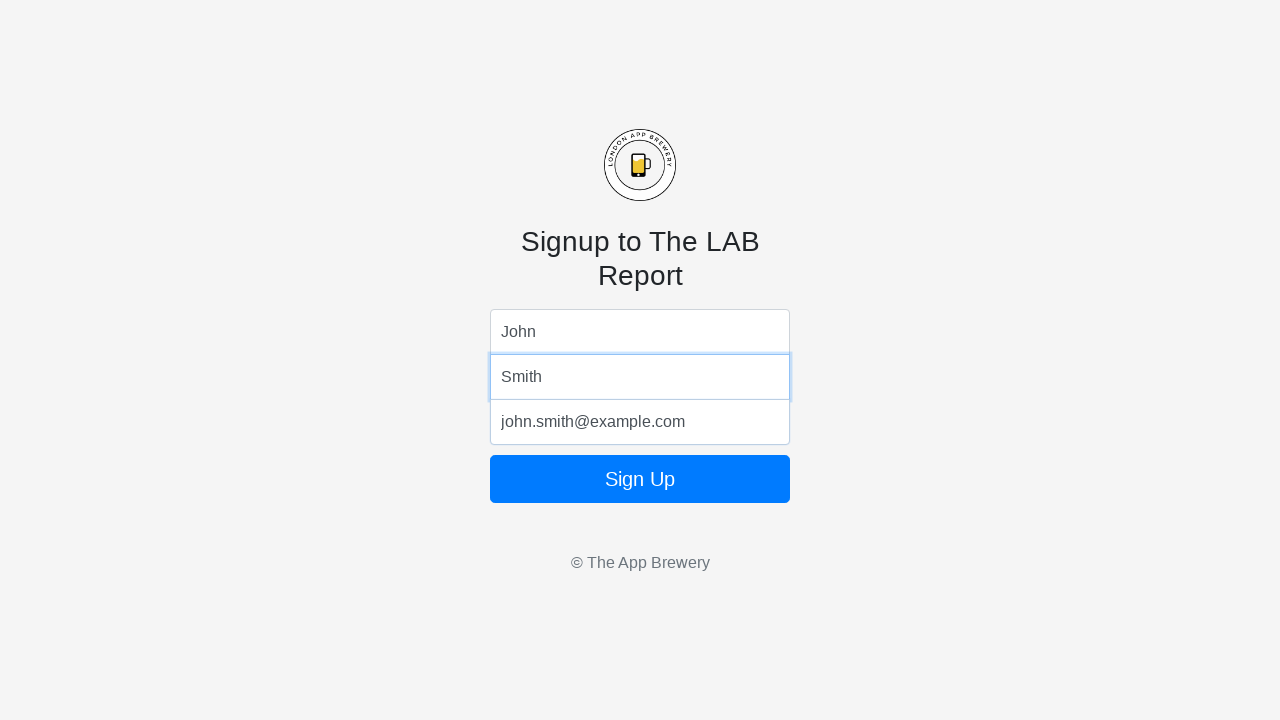

Clicked sign up button to submit the form at (640, 479) on form button
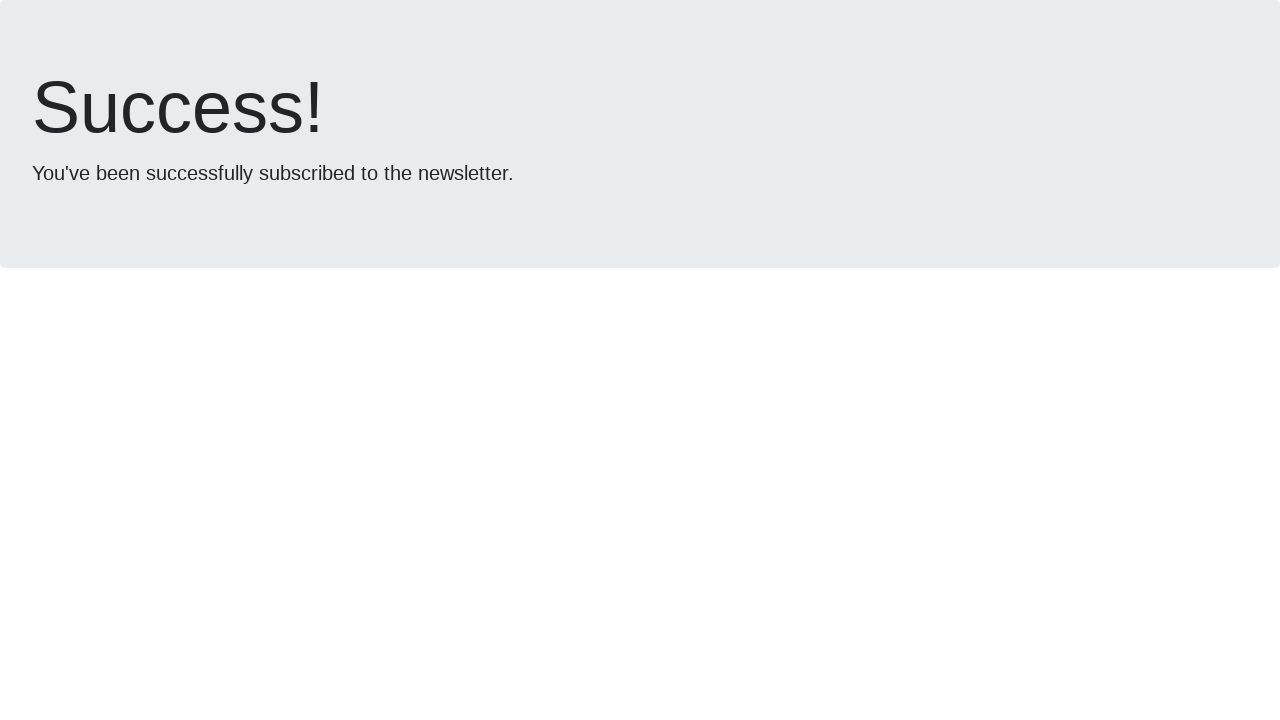

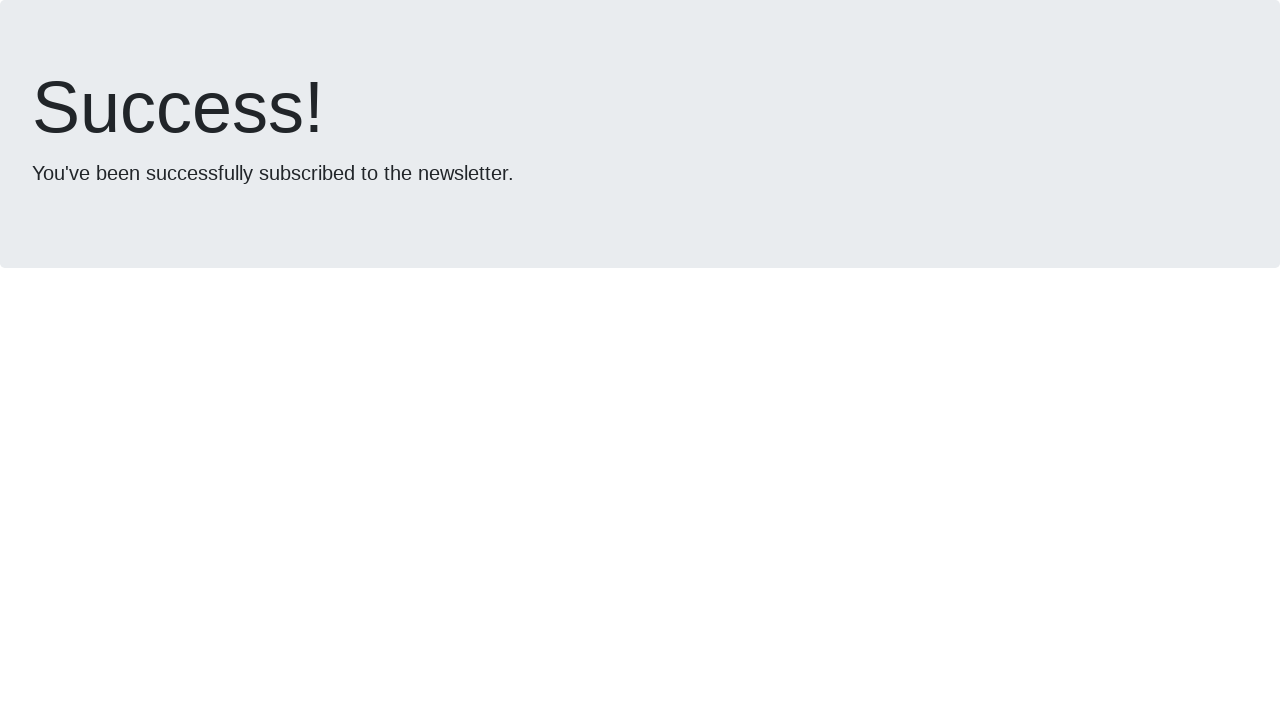